Tests JavaScript prompt alert functionality by clicking the prompt button, entering text into the alert, accepting it, and verifying the entered text is displayed on the page

Starting URL: https://the-internet.herokuapp.com/javascript_alerts

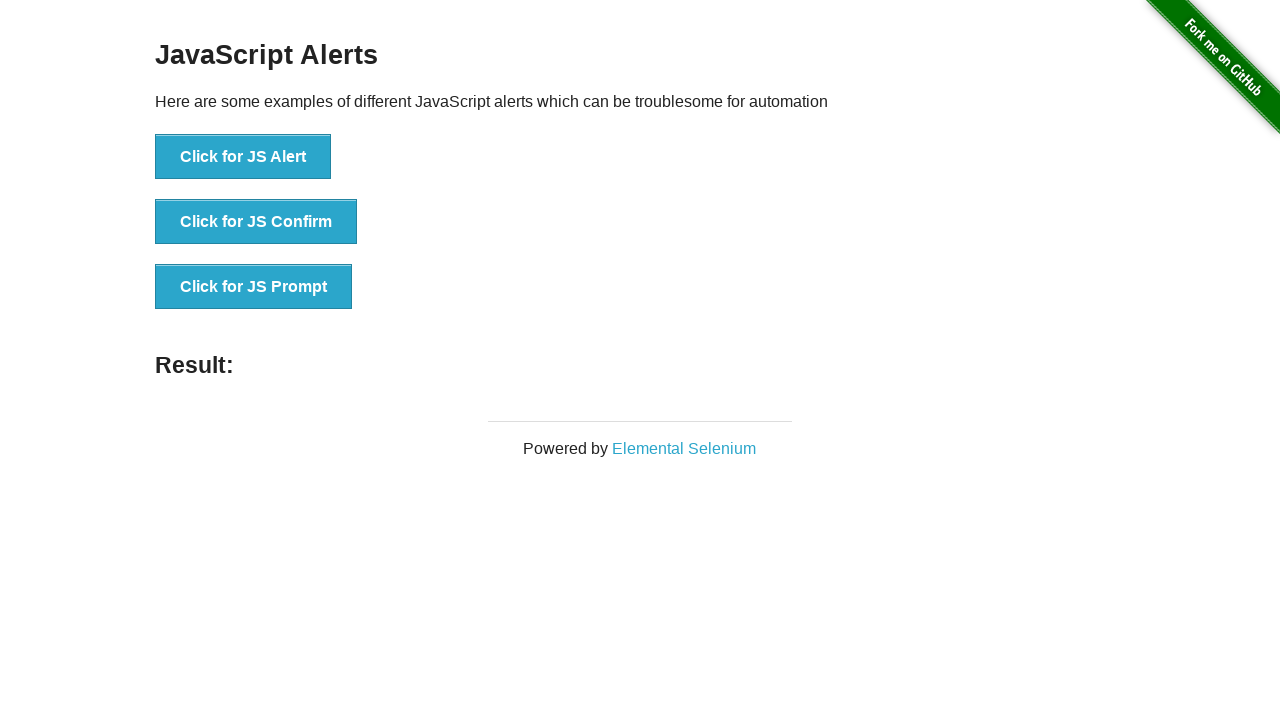

Clicked the 'Click for JS Prompt' button to trigger the prompt alert at (254, 287) on xpath=//button[text()='Click for JS Prompt']
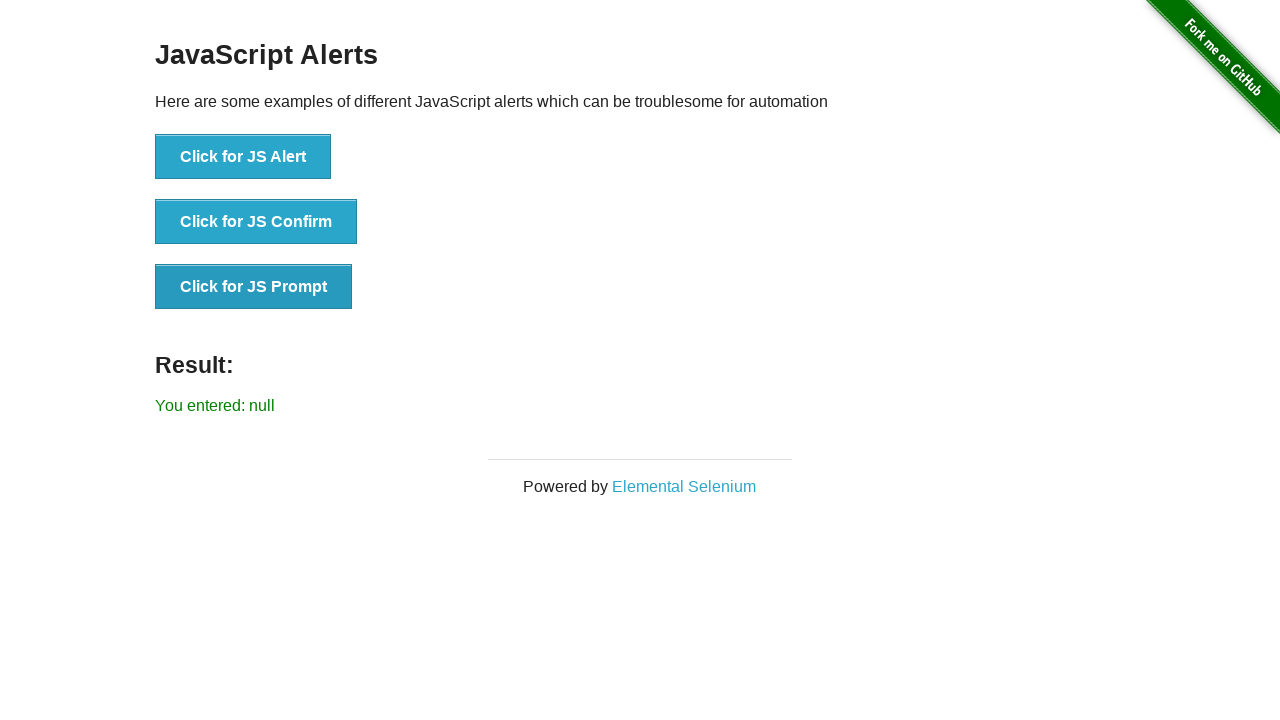

Set up dialog handler to accept prompt and enter 'hi'
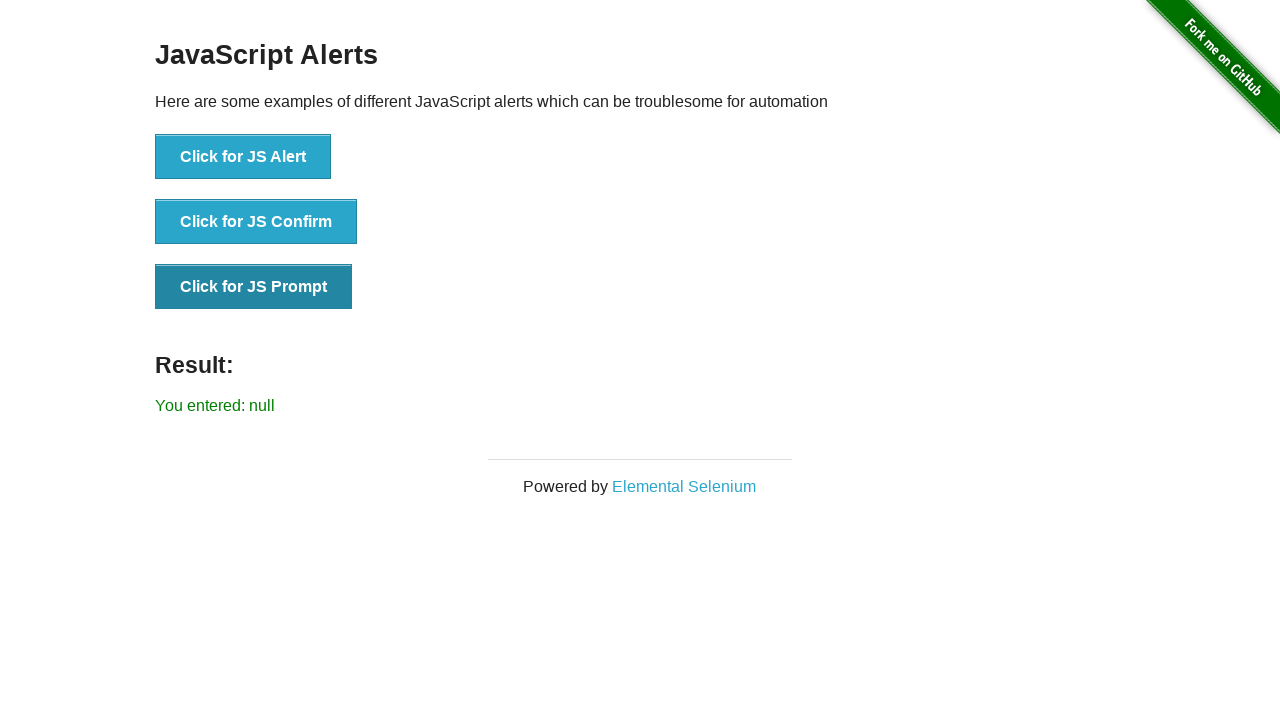

Waited 500ms for the prompt dialog to be processed
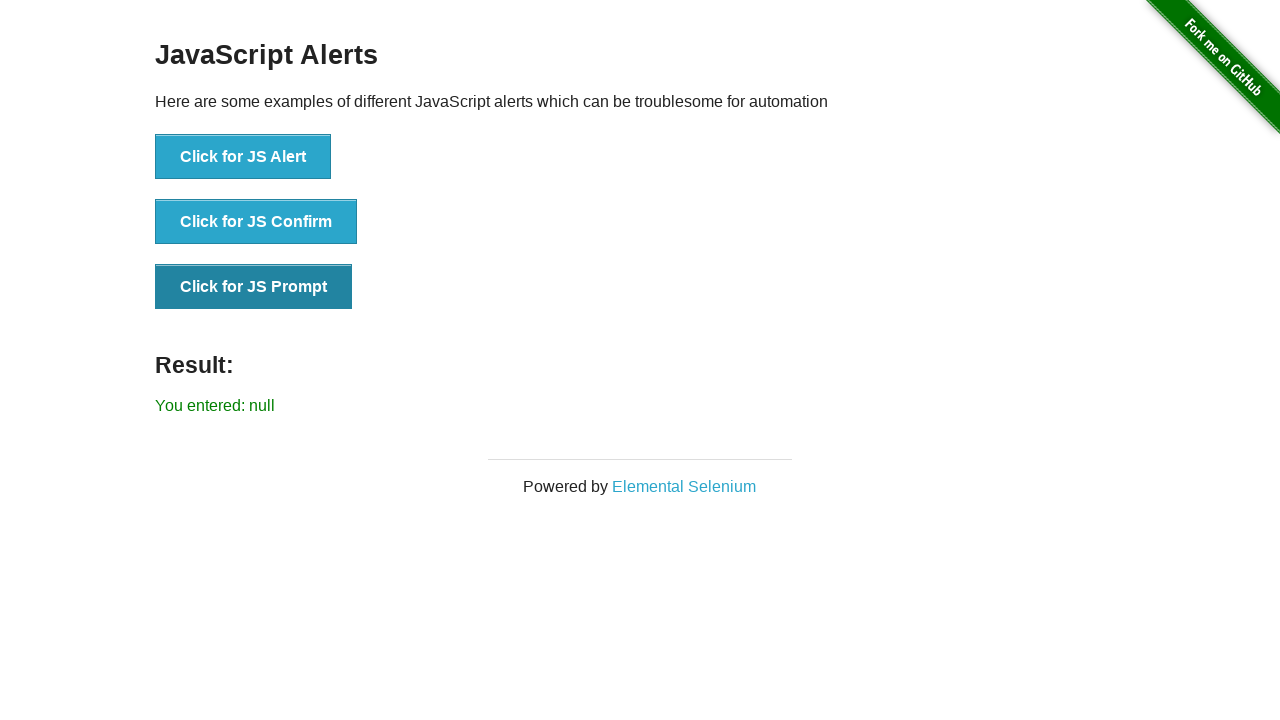

Result element loaded and is visible on the page
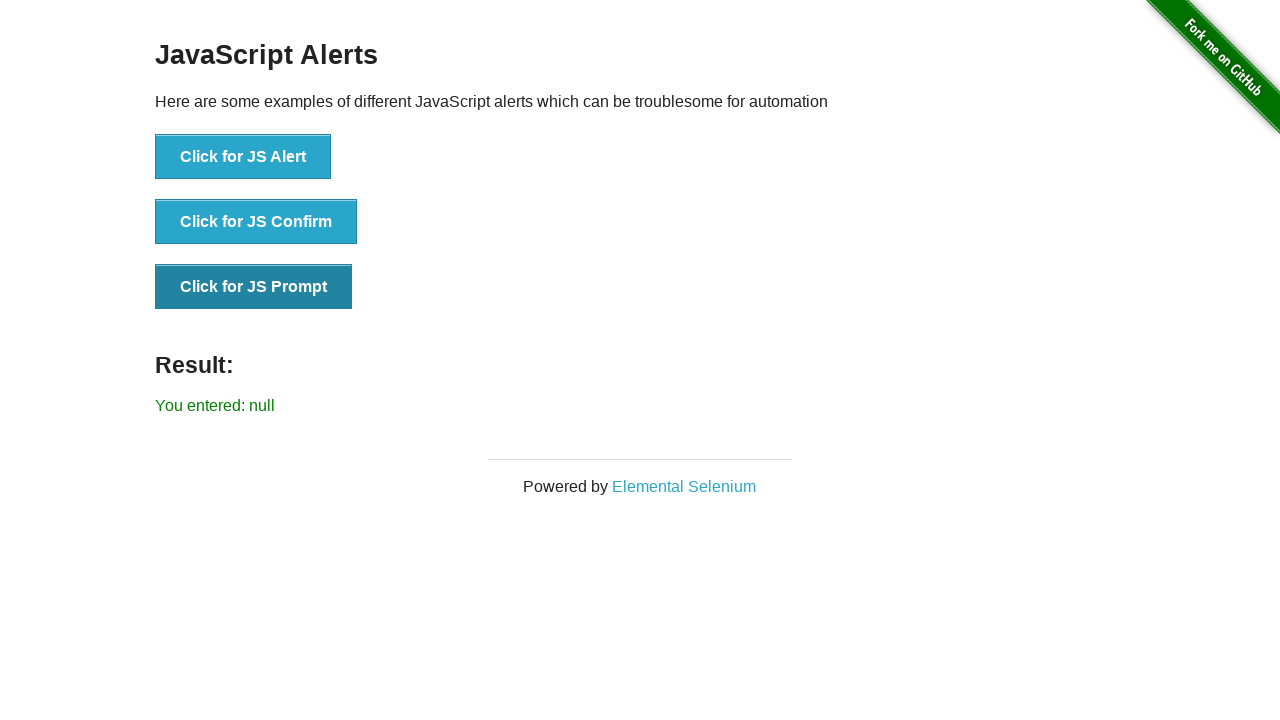

Retrieved result text from the page
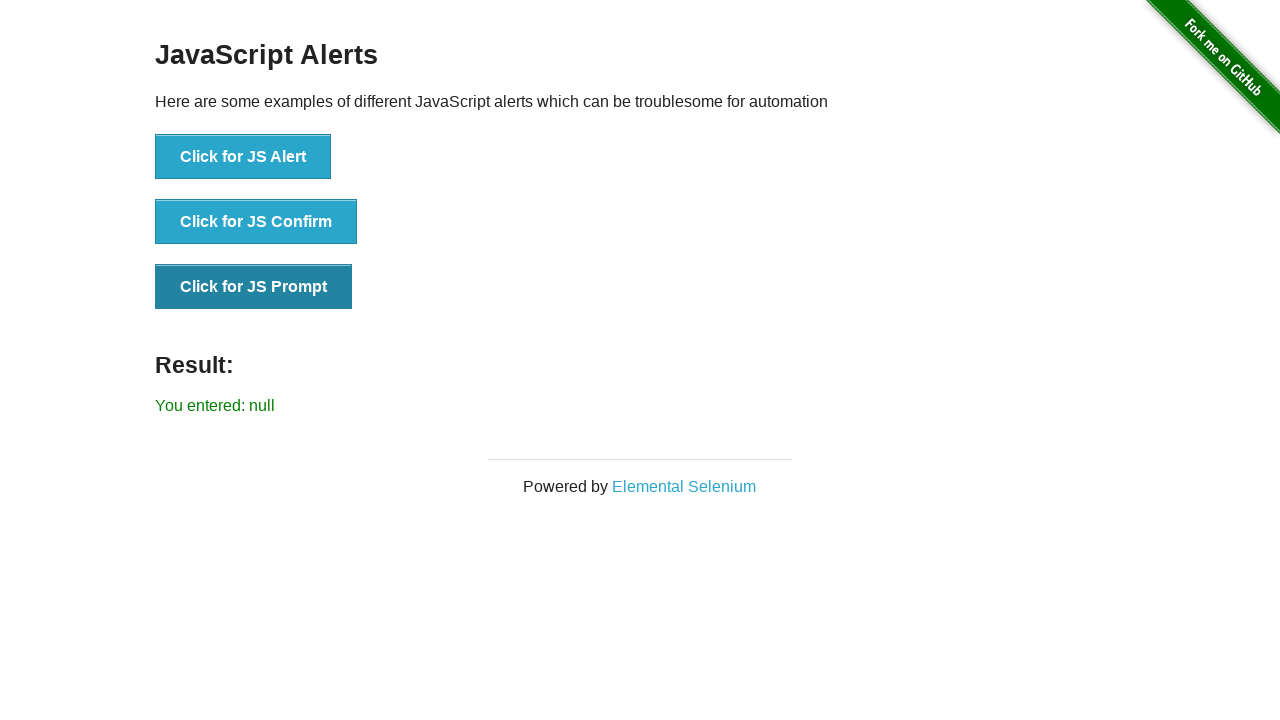

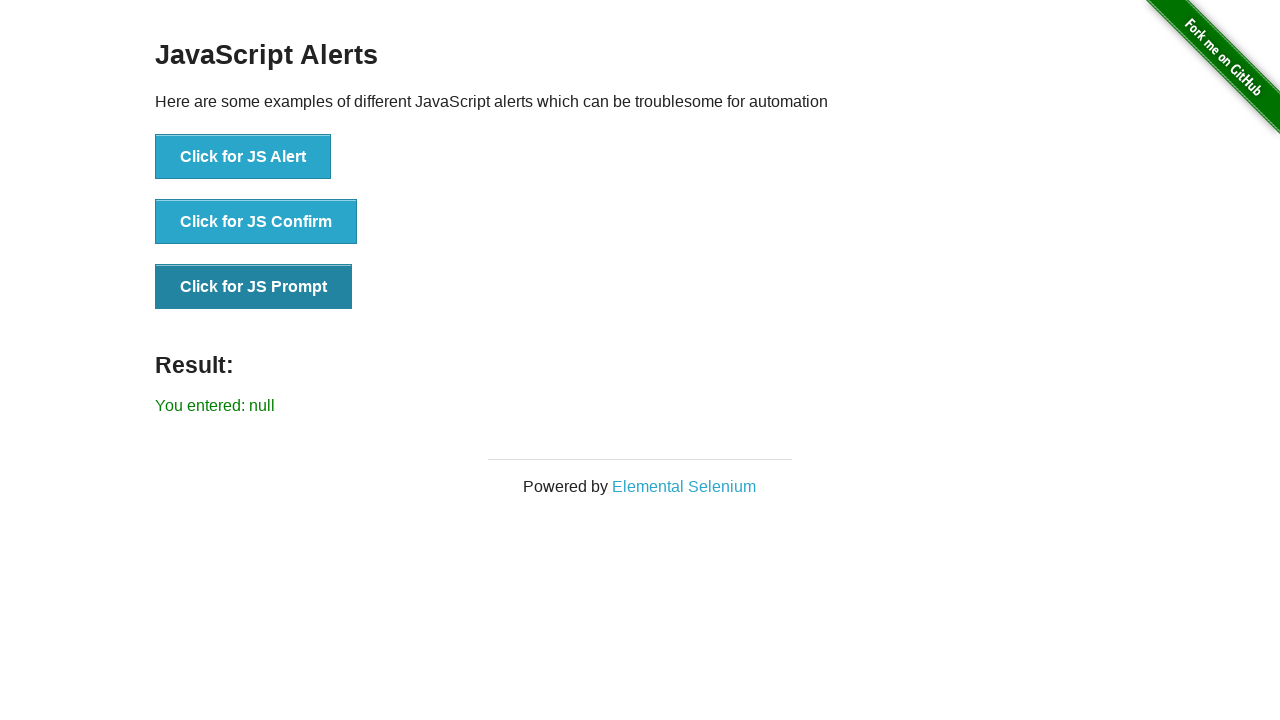